Simply navigates to GoDaddy homepage and verifies the URL

Starting URL: https://www.godaddy.com/

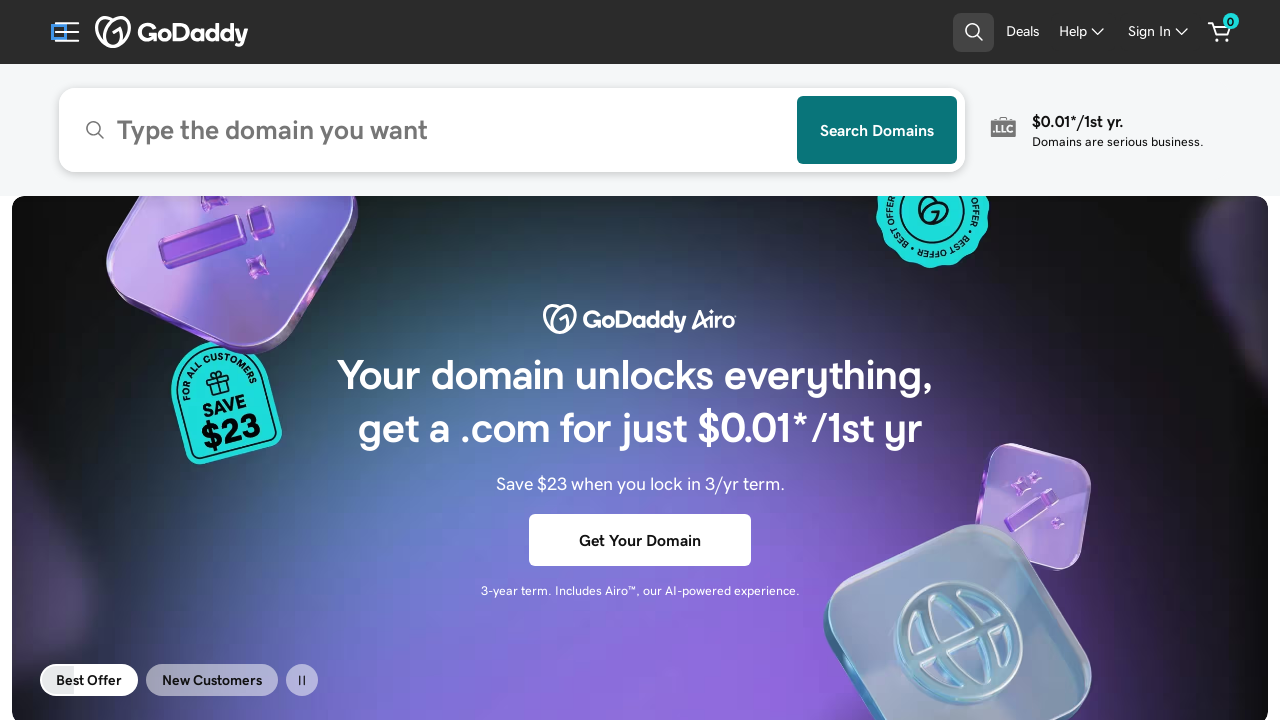

Waited for page to reach domcontentloaded state
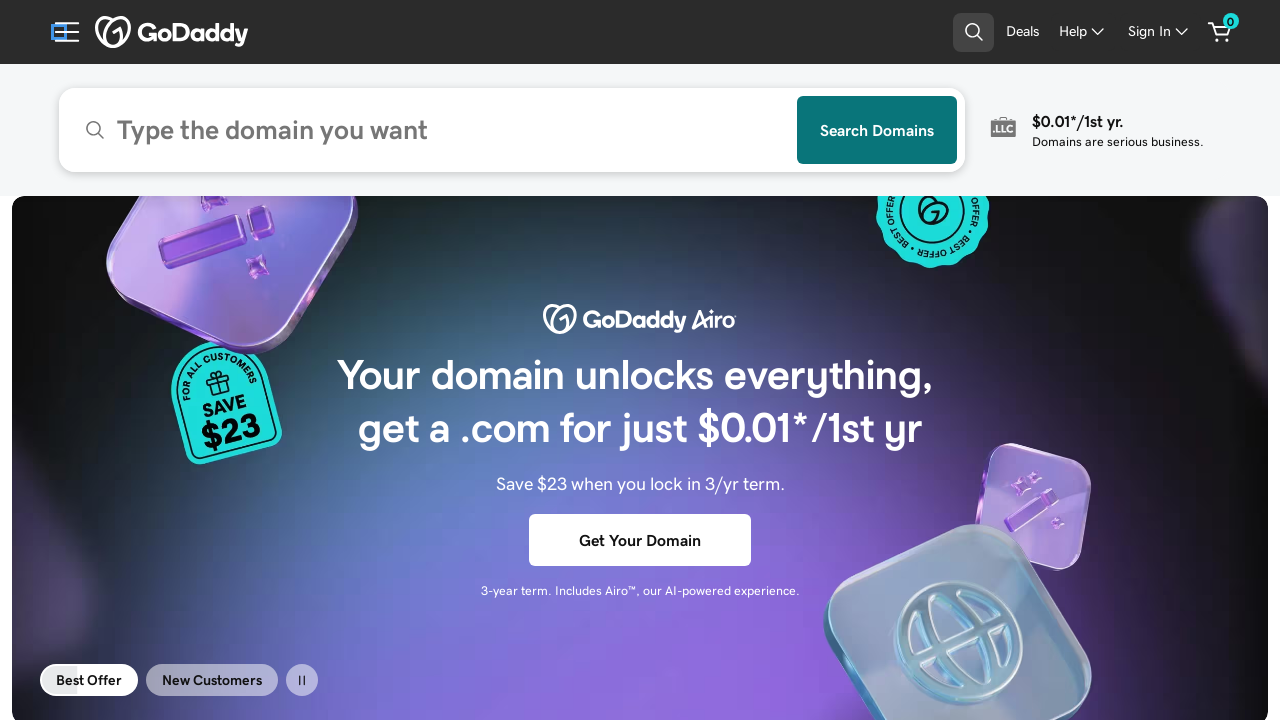

Navigated to GoDaddy homepage
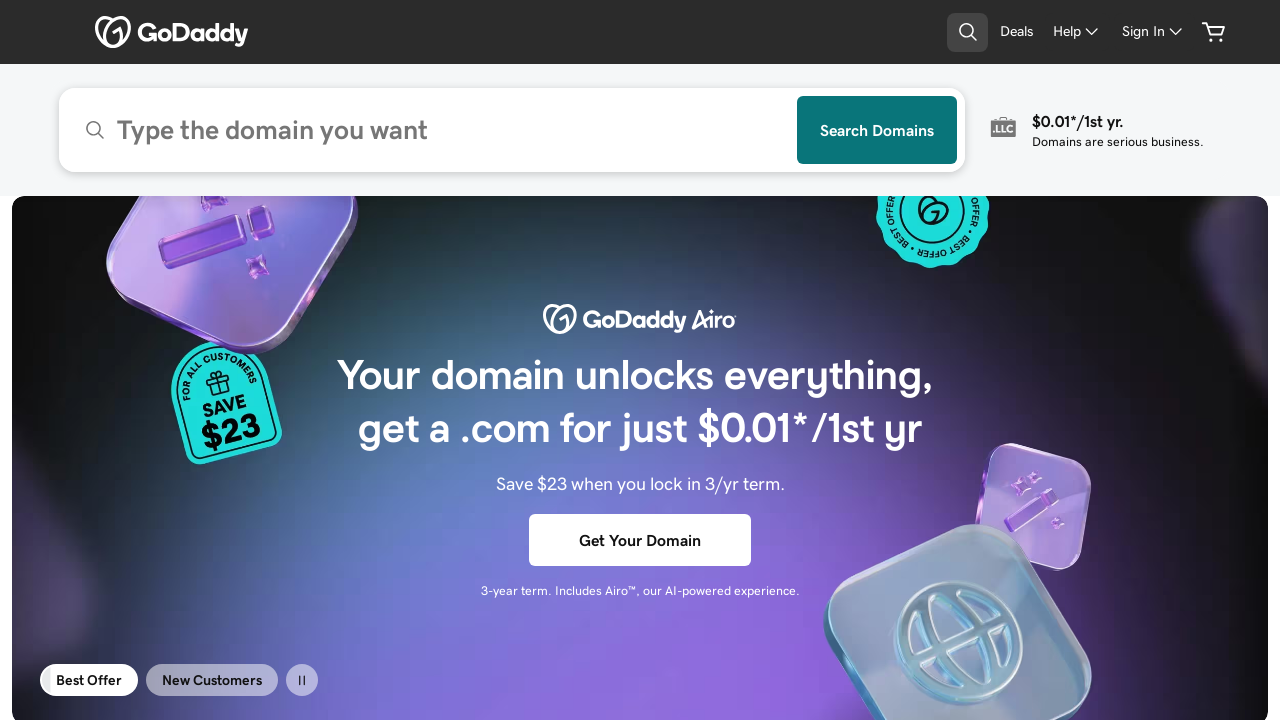

Verified current URL matches expected GoDaddy homepage URL
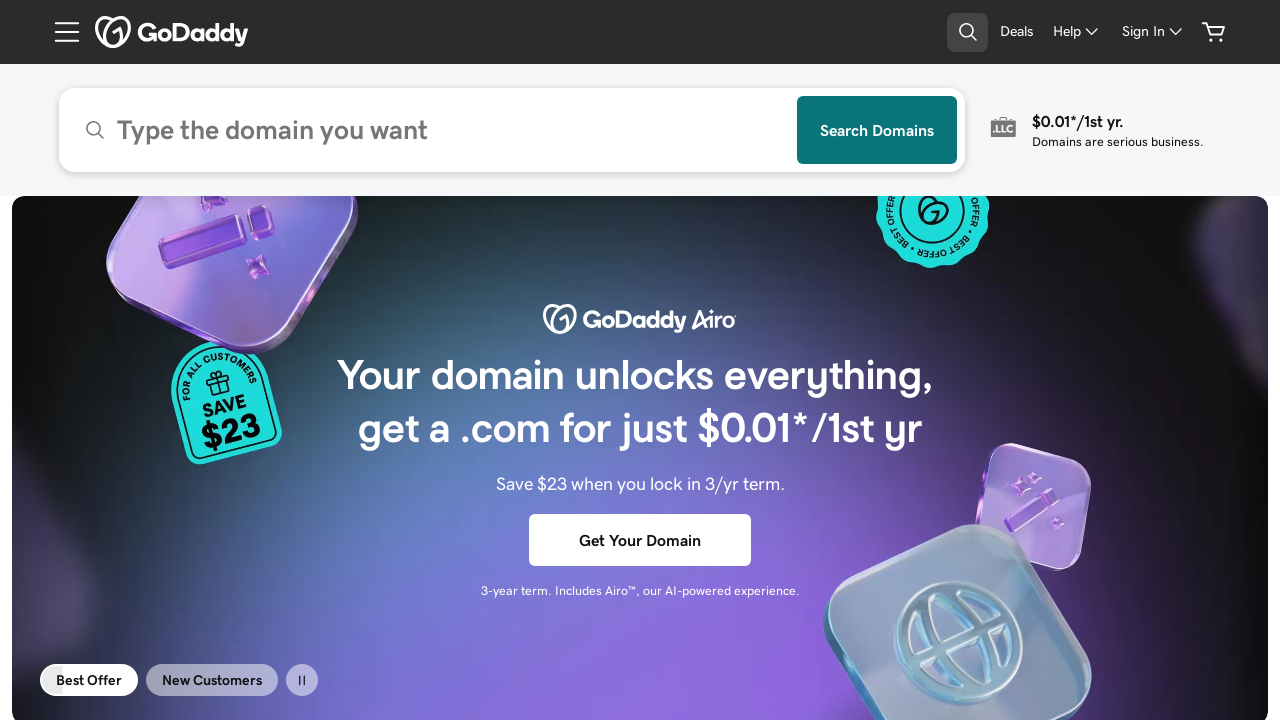

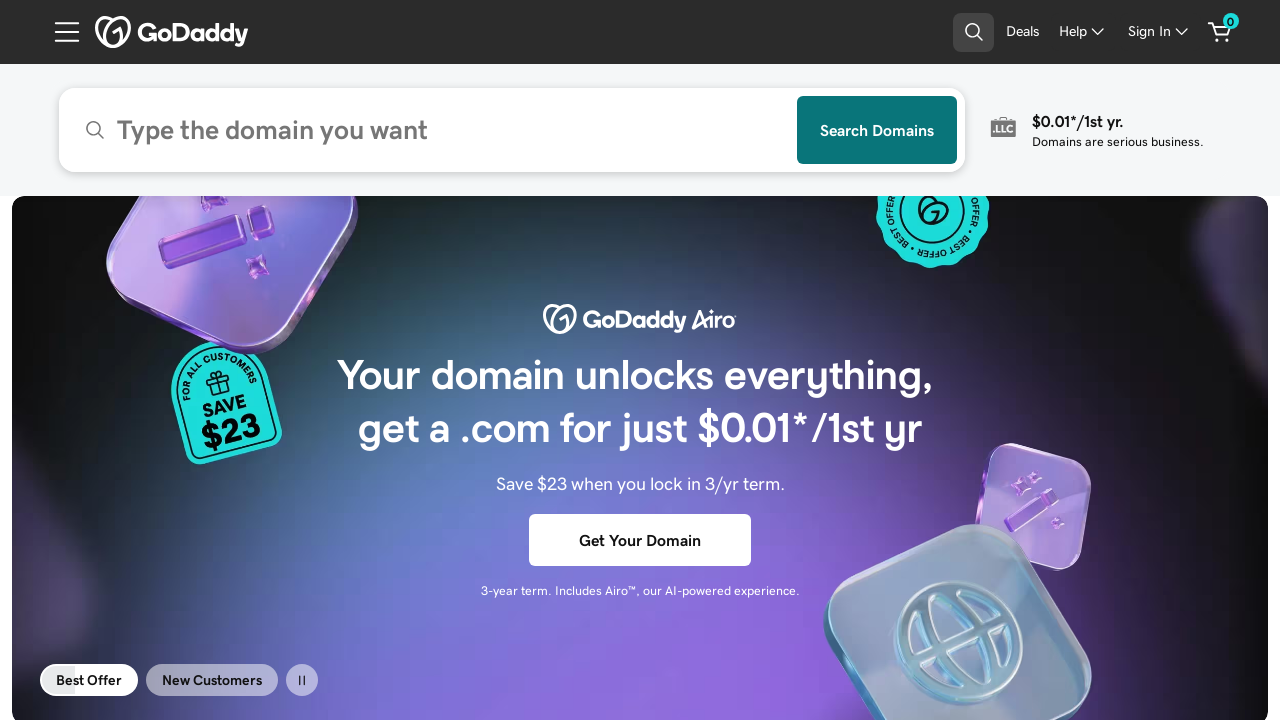